Tests different types of click actions including single click, double click, and right click on buttons

Starting URL: http://sahitest.com/demo/clicks.htm

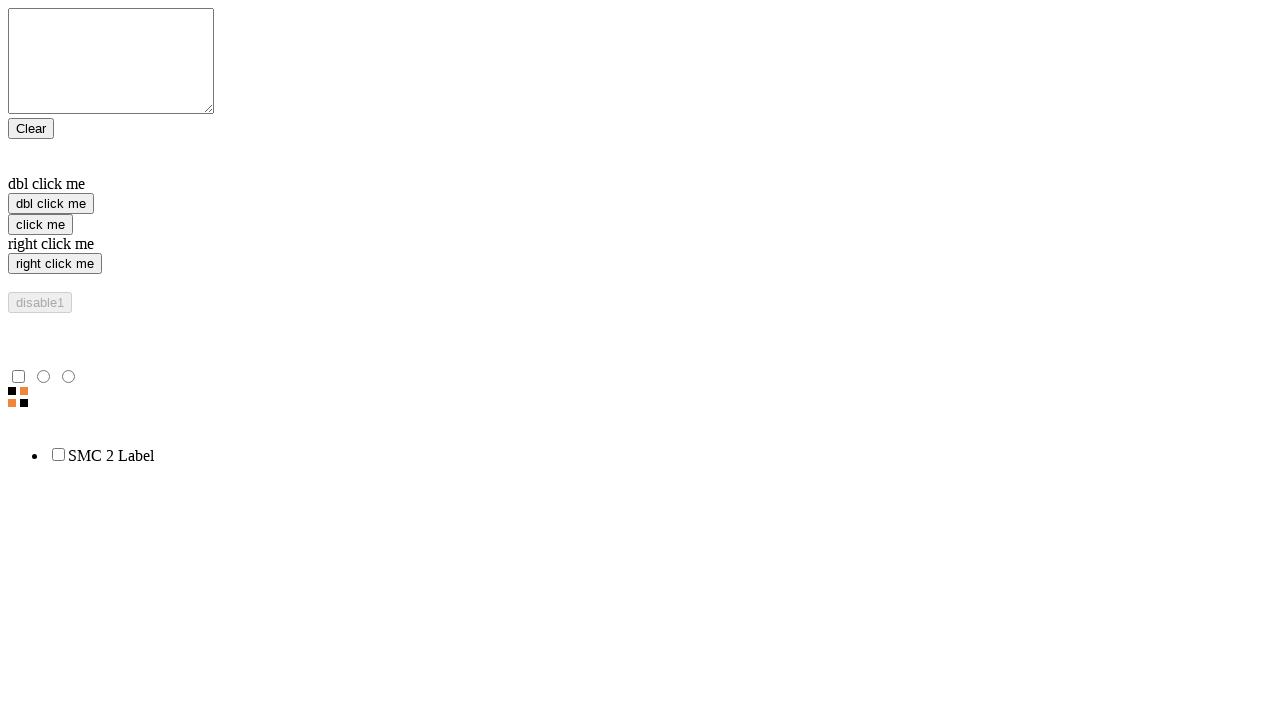

Navigated to clicks demo page
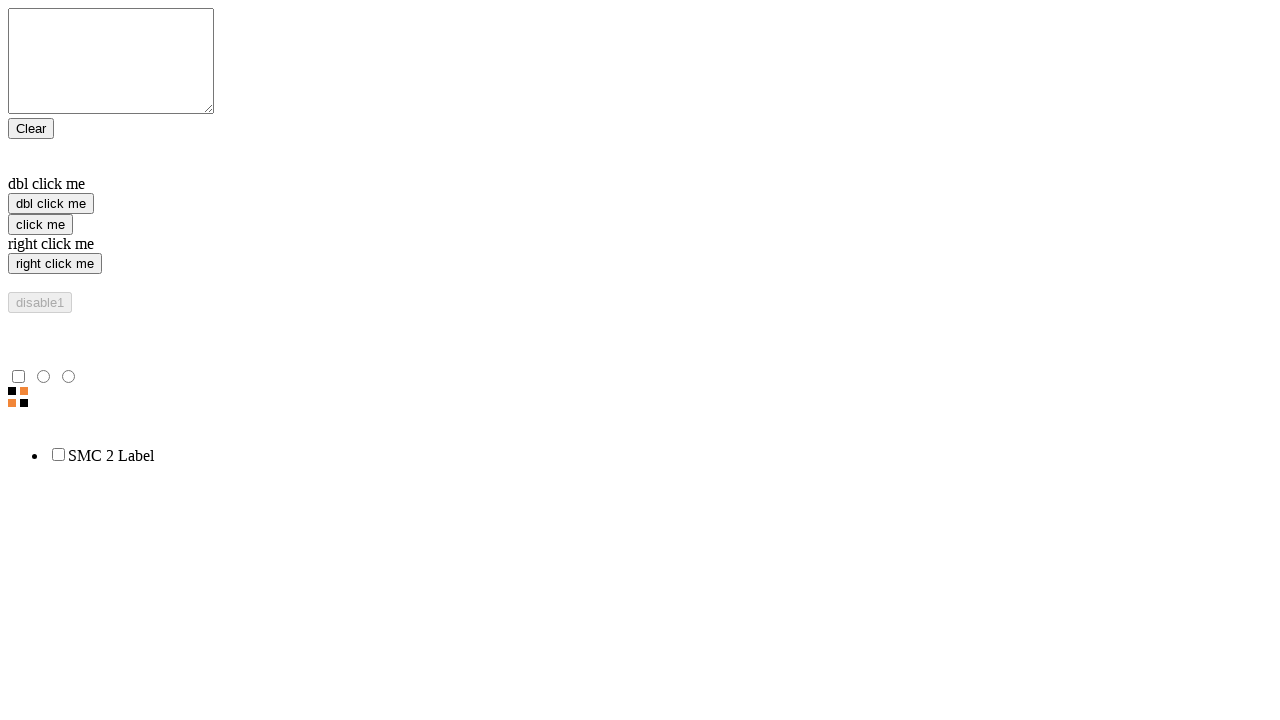

Located single click button
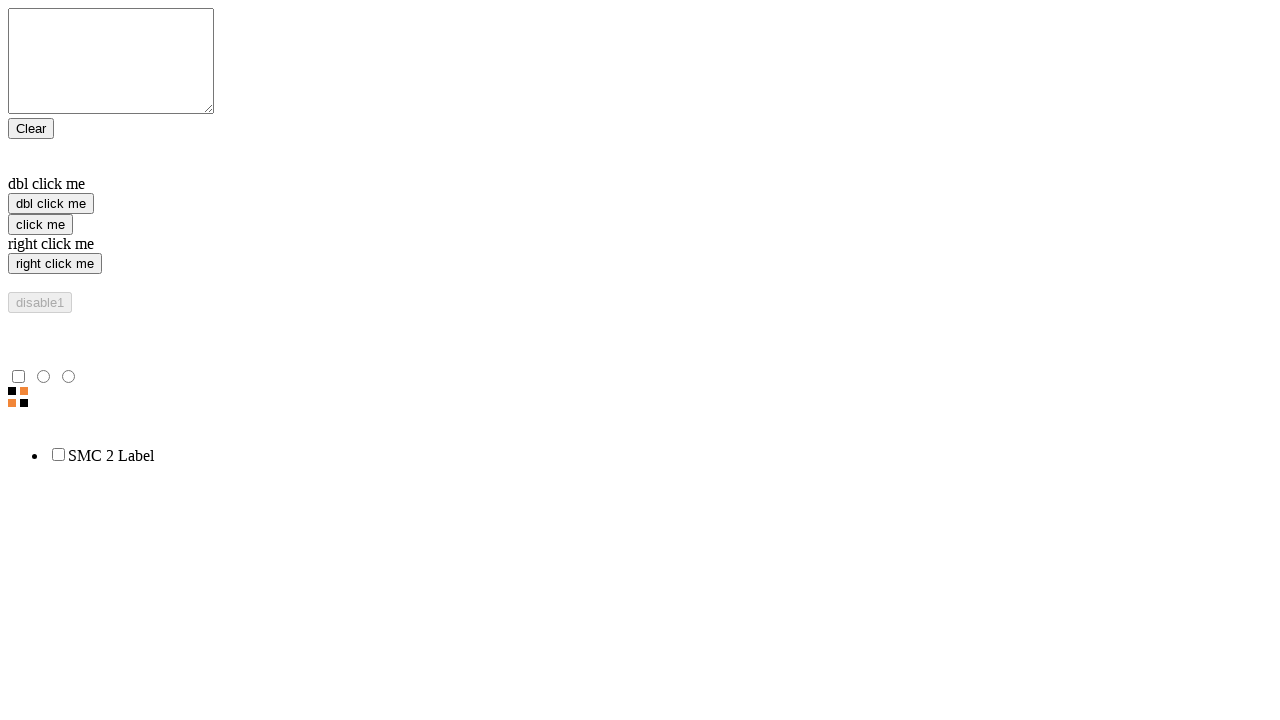

Located double click button
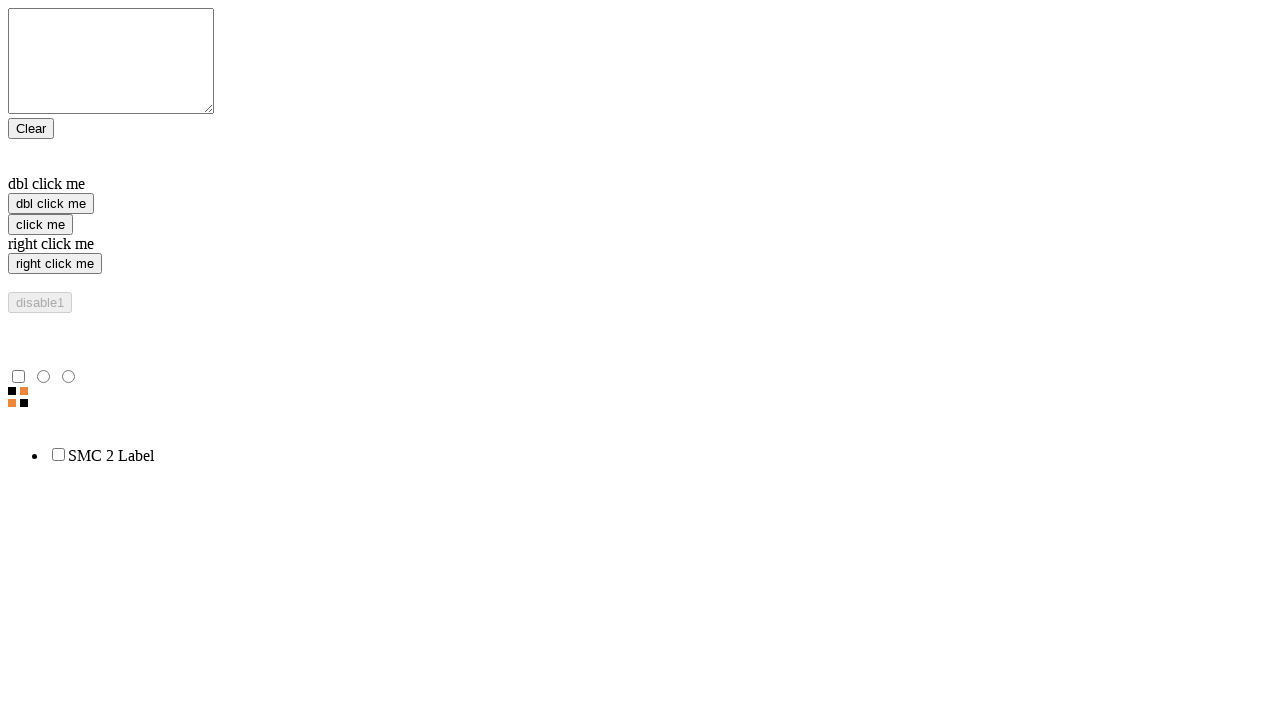

Located right click button
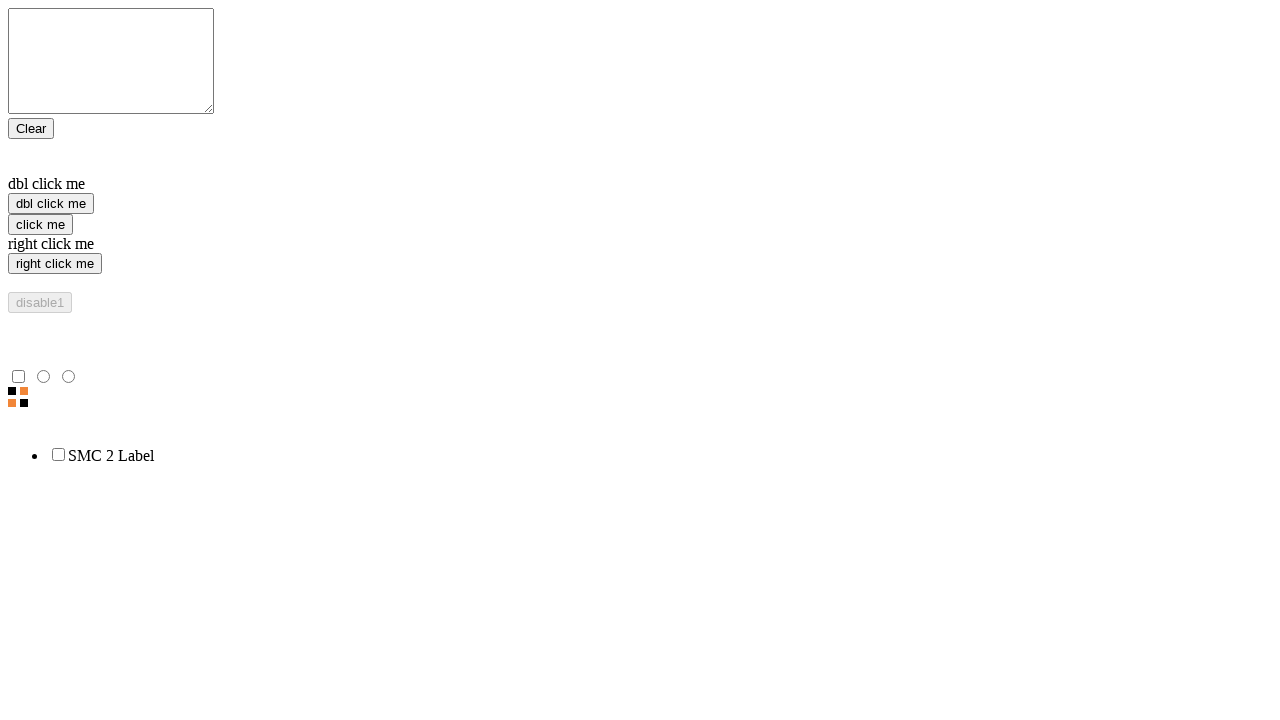

Performed single click on 'click me' button at (40, 224) on xpath=//input[@value='click me']
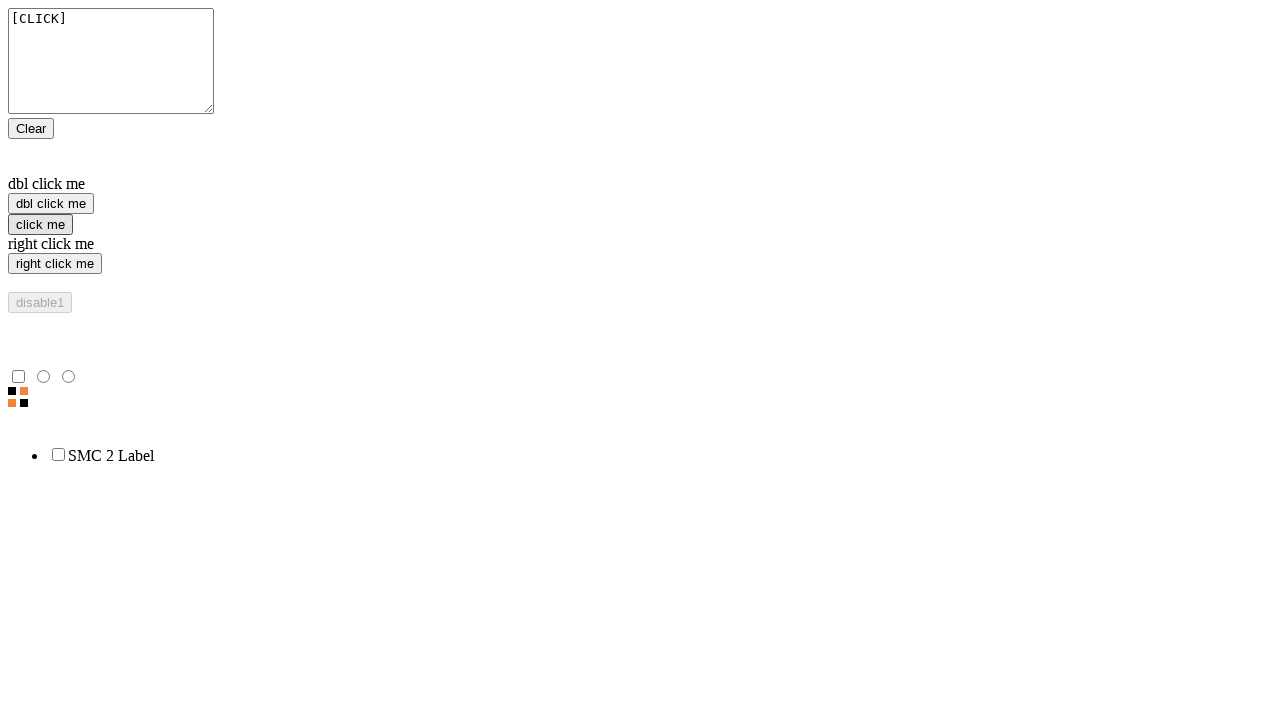

Performed right click on 'right click me' button at (55, 264) on xpath=//input[@value='right click me']
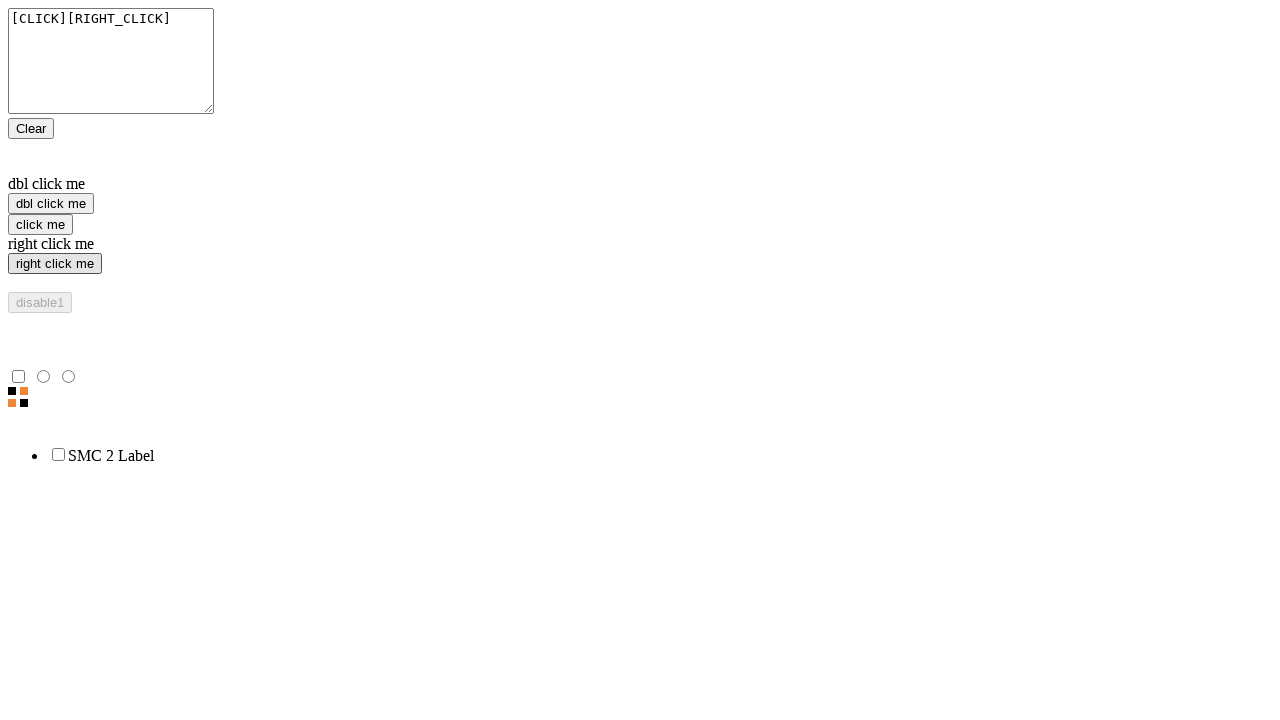

Performed double click on 'dbl click me' button at (51, 204) on xpath=//input[@value='dbl click me']
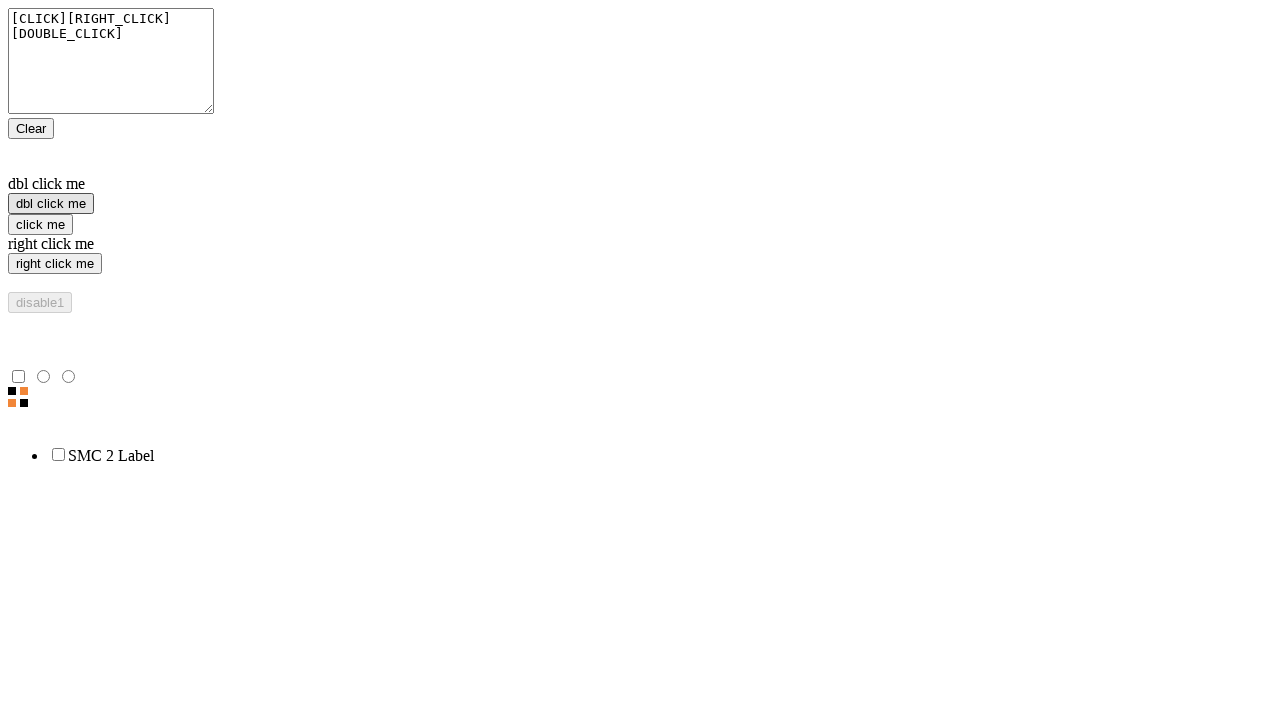

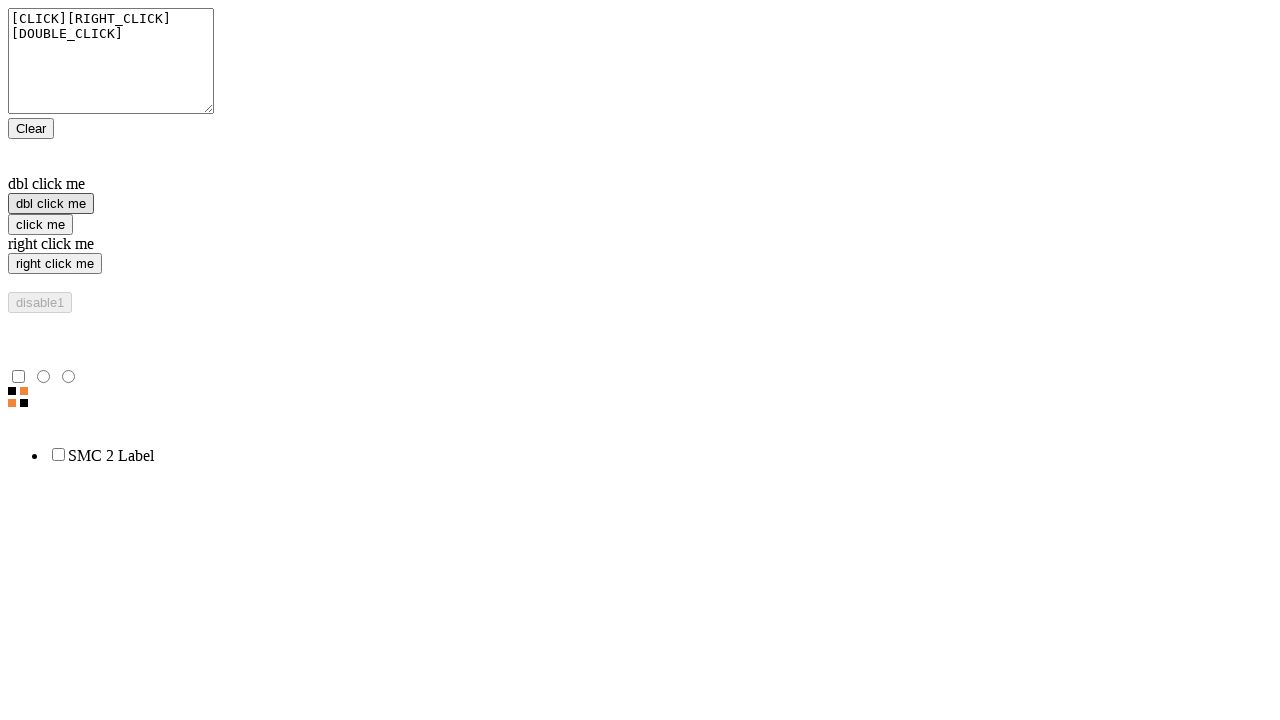